Tests calendar date picker functionality by selecting a specific date (June 15, 2027) through the year, month, and day navigation controls, then verifies the selected date values.

Starting URL: https://rahulshettyacademy.com/seleniumPractise/#/offers

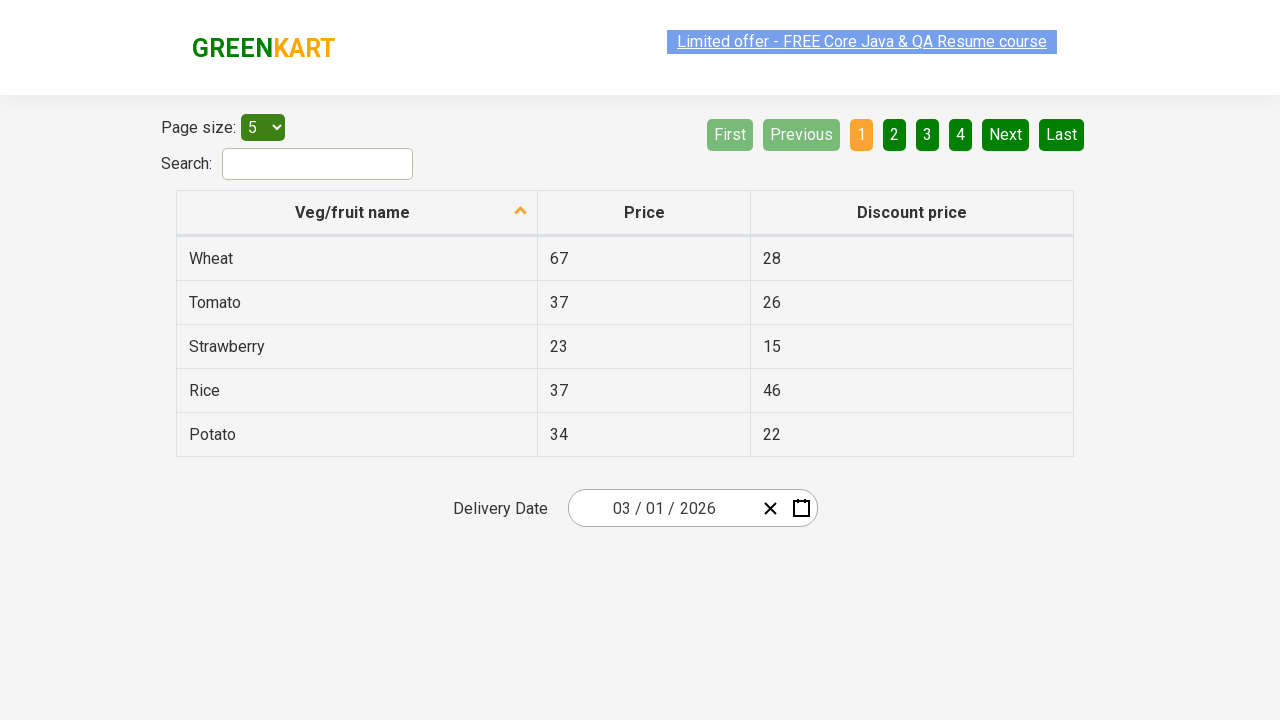

Clicked date picker input group to open calendar at (662, 508) on .react-date-picker__inputGroup
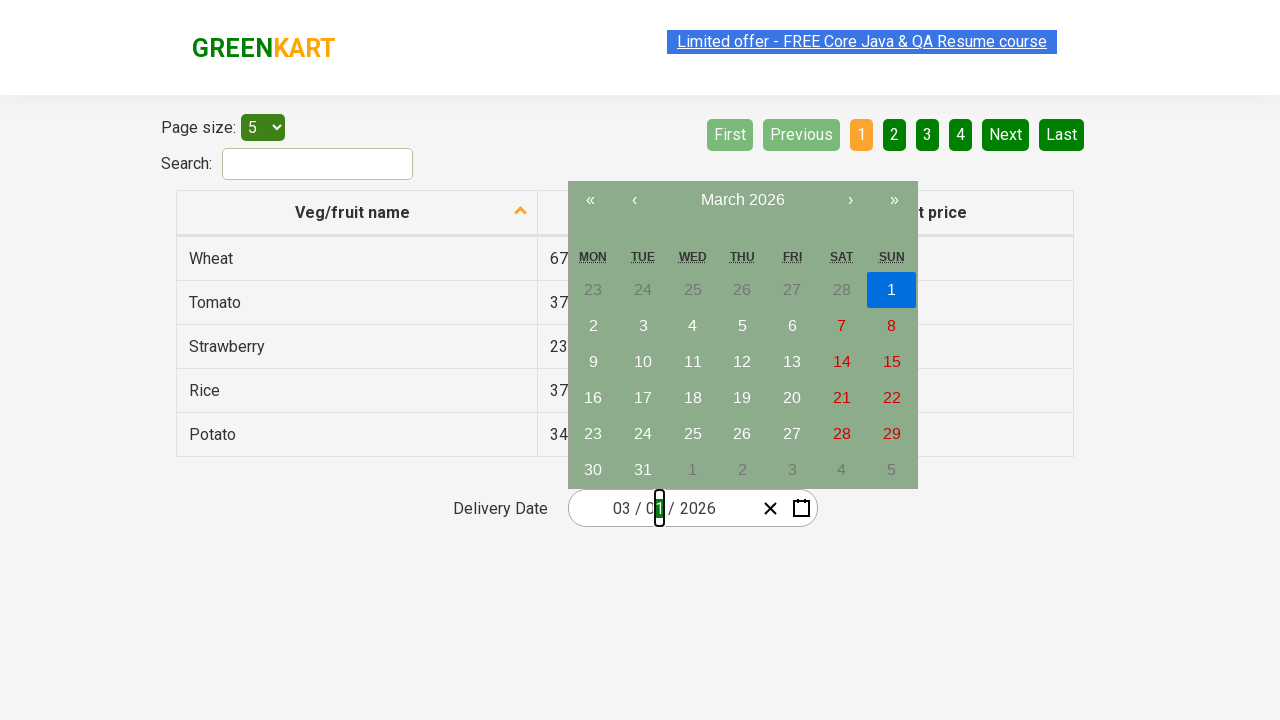

Clicked navigation label first time to navigate up in calendar view at (742, 200) on button.react-calendar__navigation__label
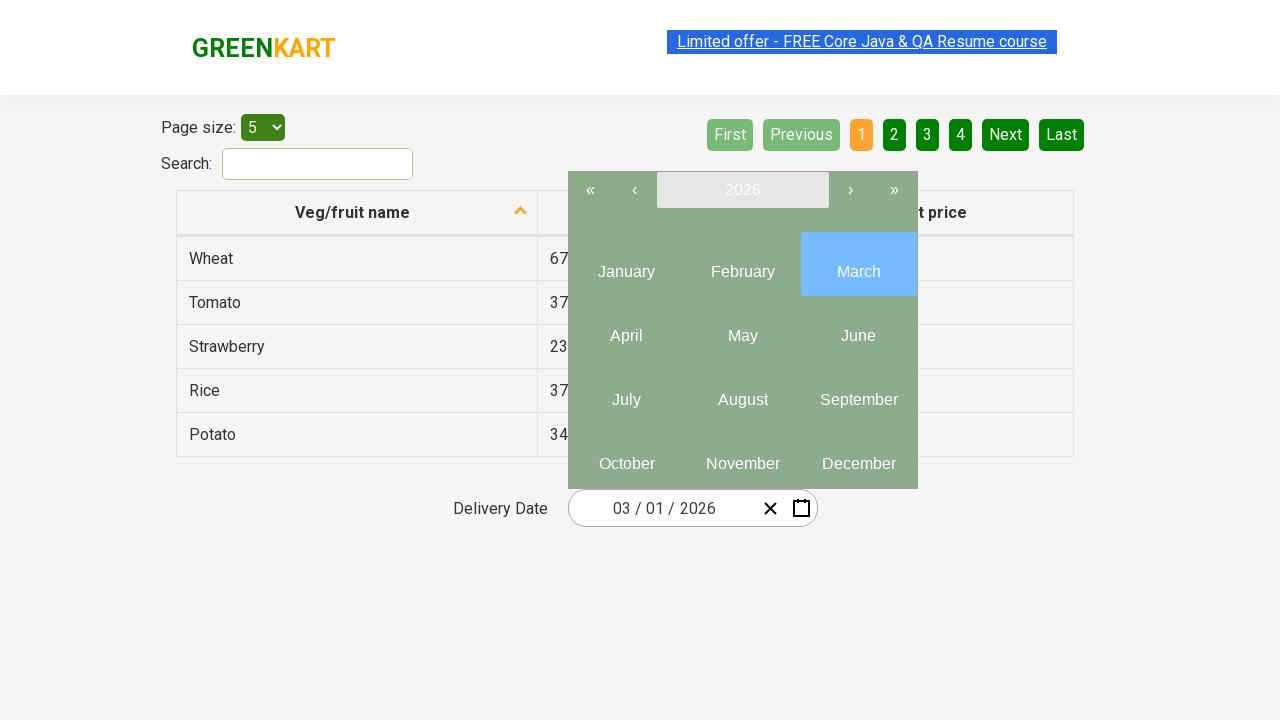

Clicked navigation label second time to reach year view at (742, 190) on button.react-calendar__navigation__label
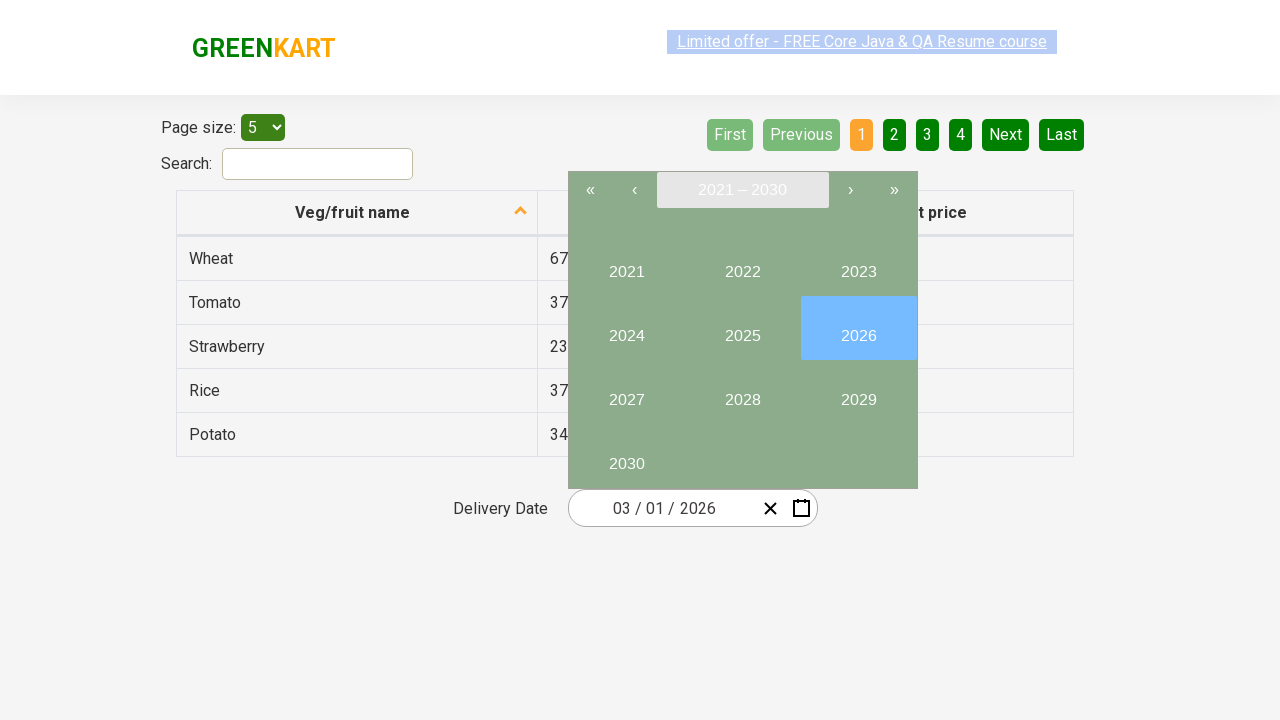

Selected year 2027 from calendar at (626, 392) on //button[text()='2027']
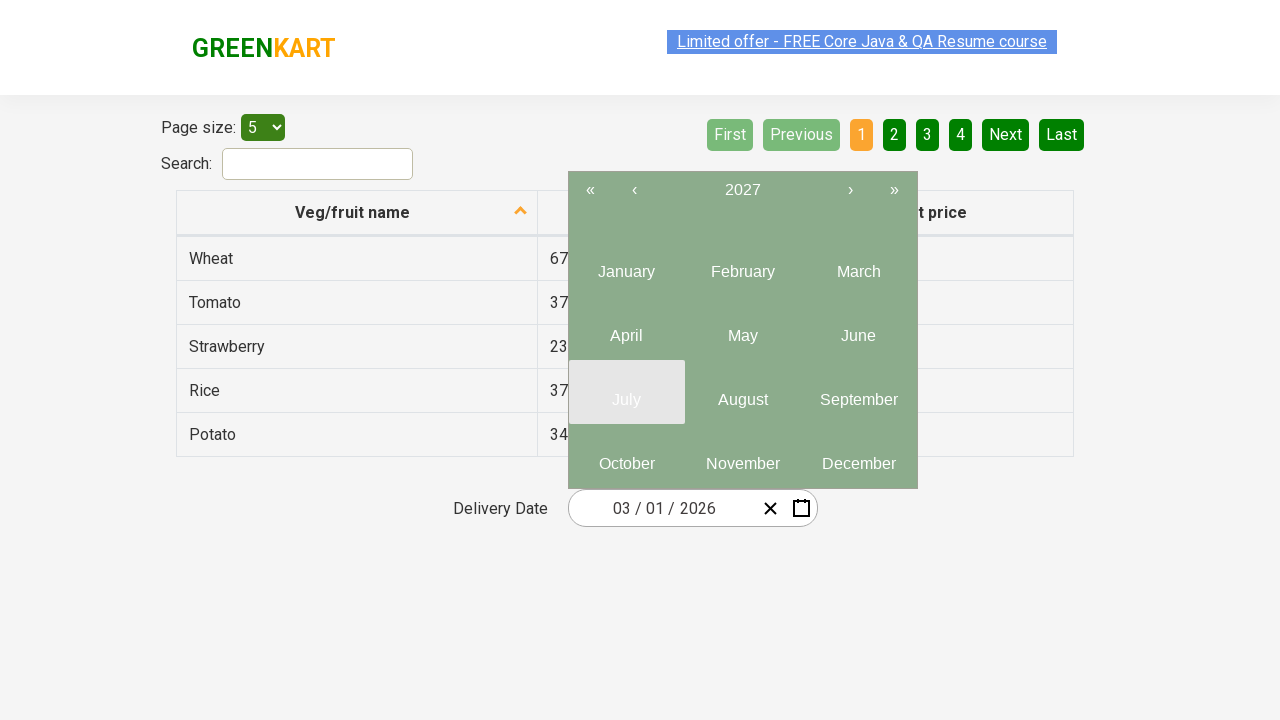

Selected month June (month 6) from calendar at (858, 328) on .react-calendar__year-view__months__month >> nth=5
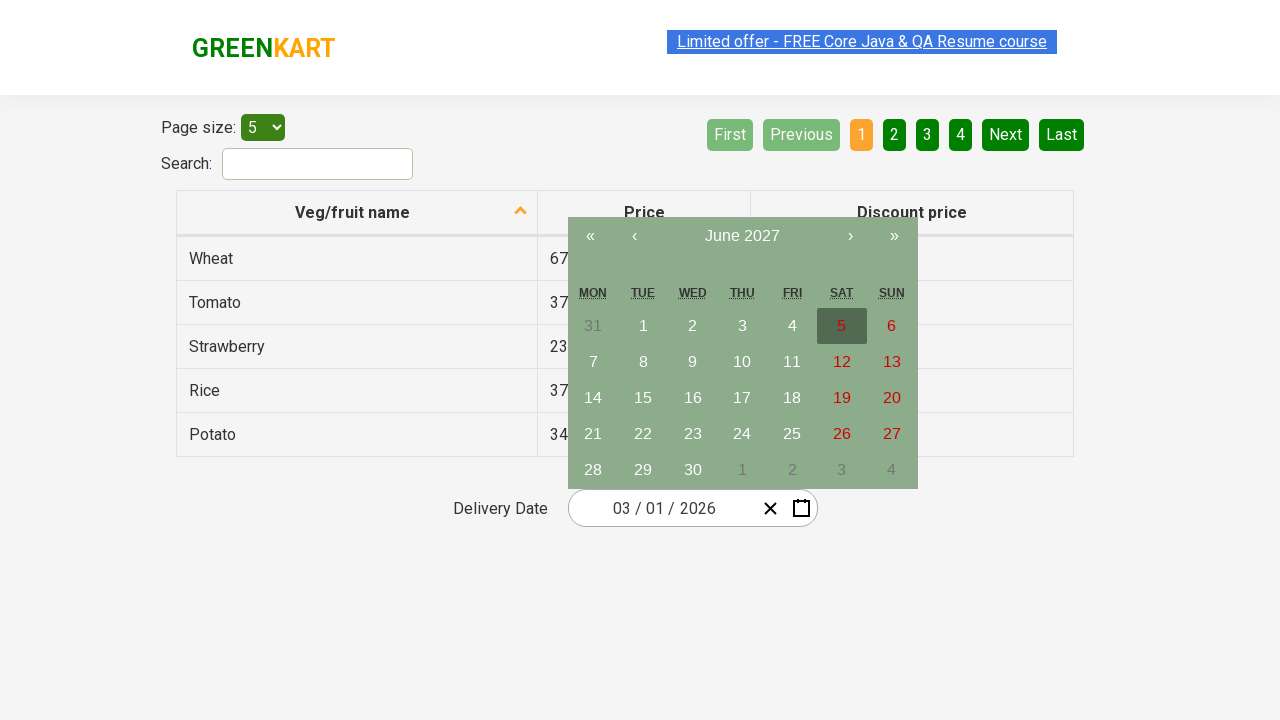

Selected date 15 from calendar at (643, 398) on //abbr[text()='15']
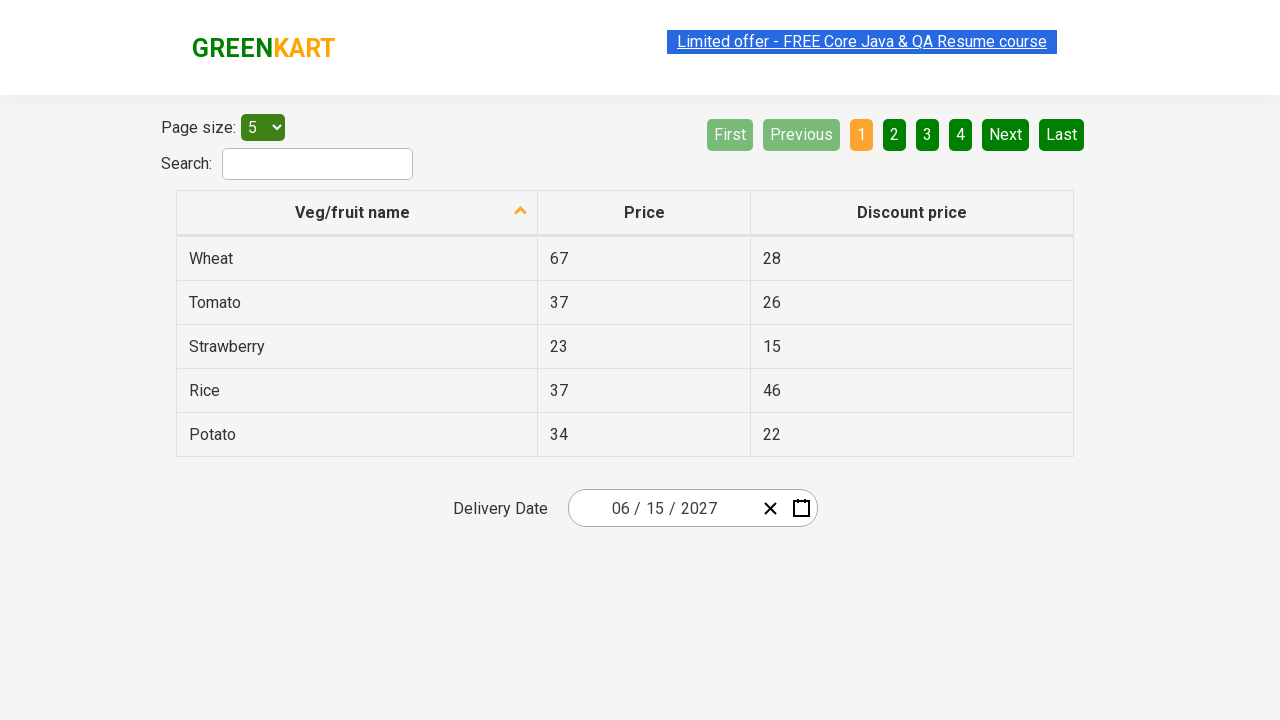

Waited for date picker inputs to be updated with selected date
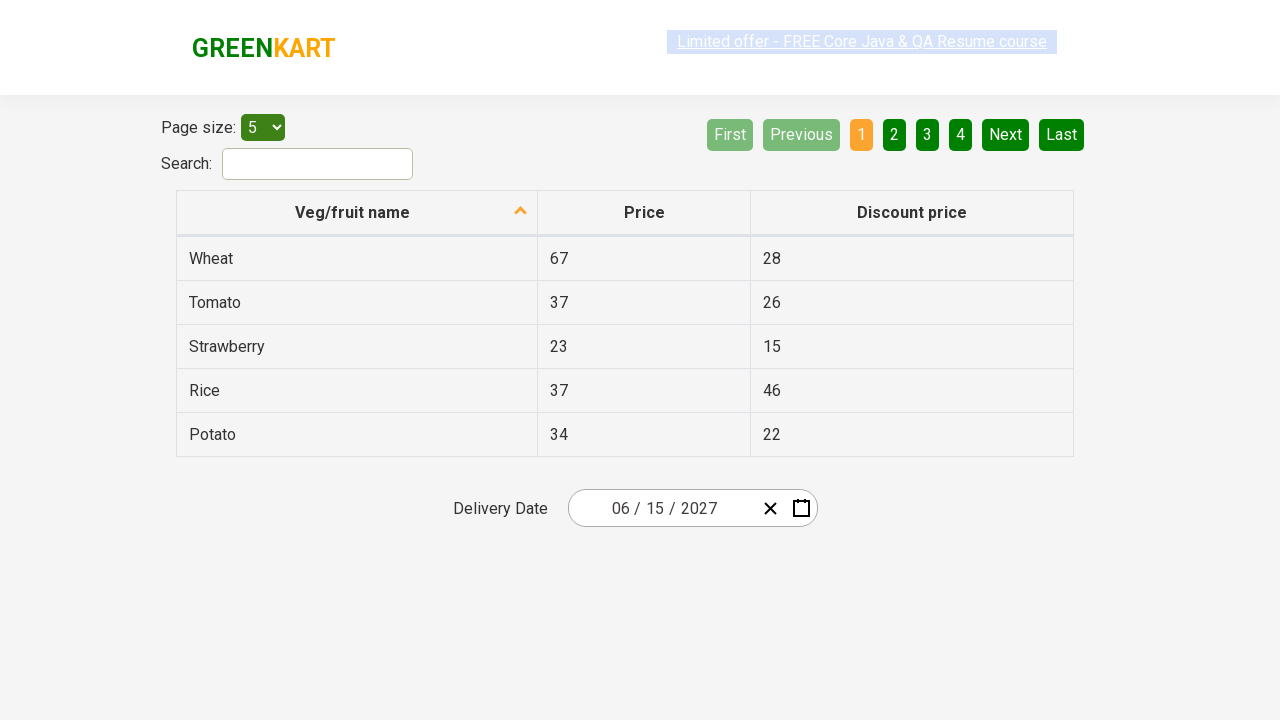

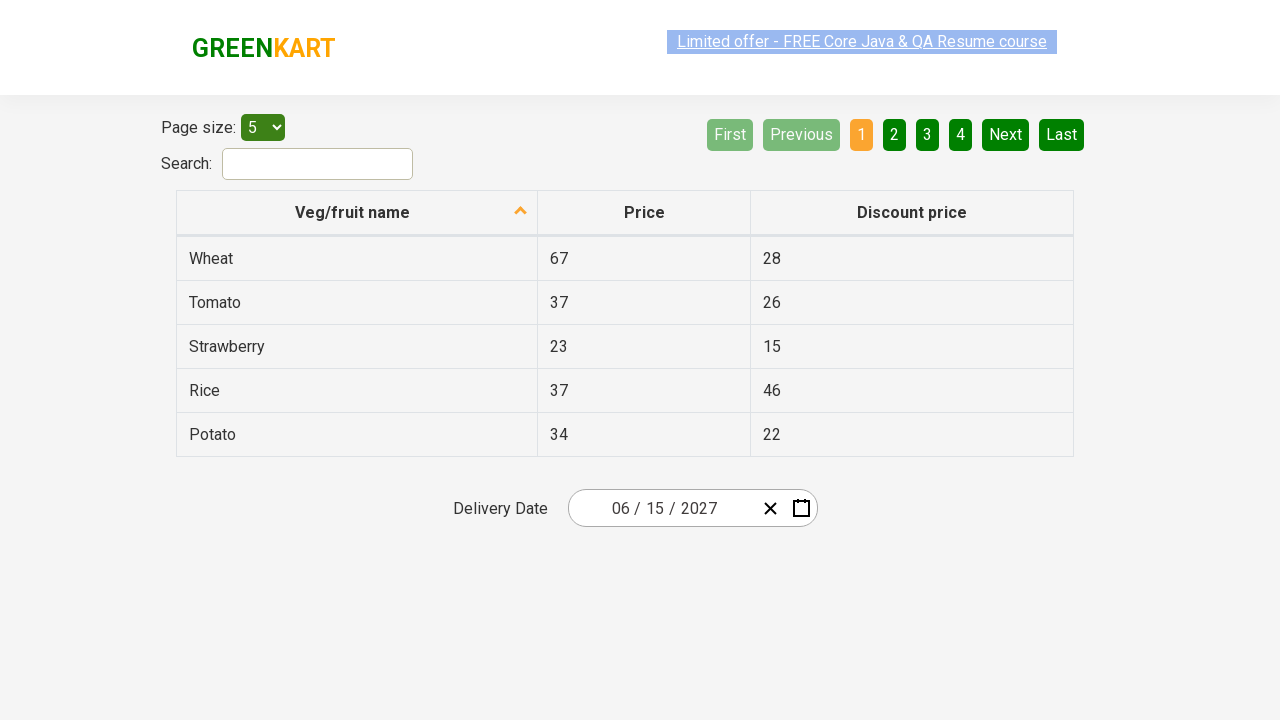